Navigates to DemoBlaze e-commerce site, verifies page elements are loaded, and clicks on a specific product link

Starting URL: https://www.demoblaze.com/index.html

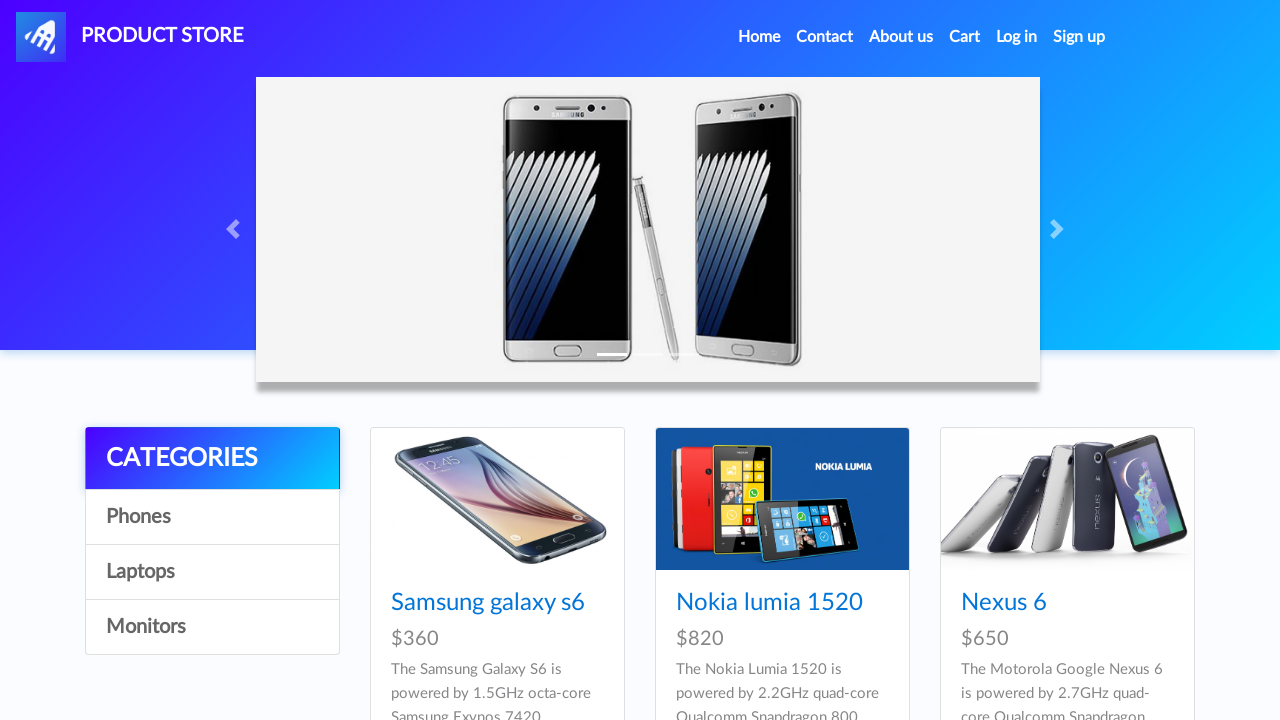

Waited for anchor elements to load on DemoBlaze page
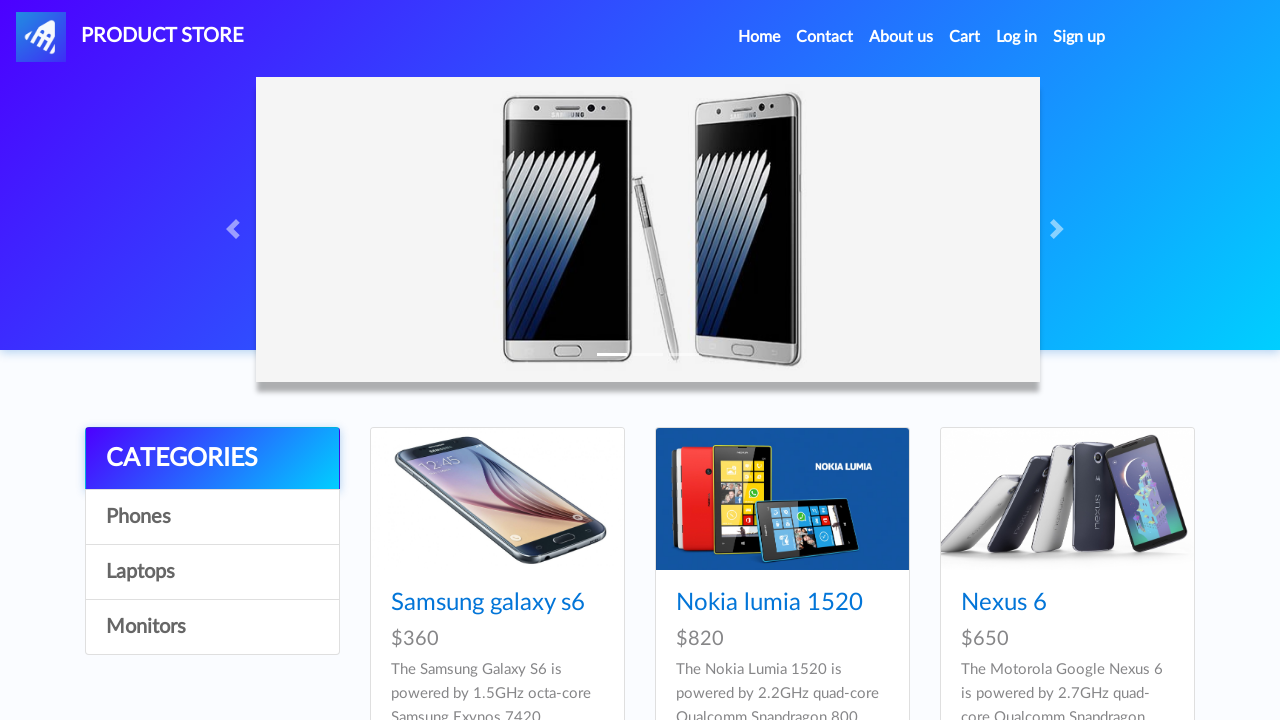

Waited for image elements to load
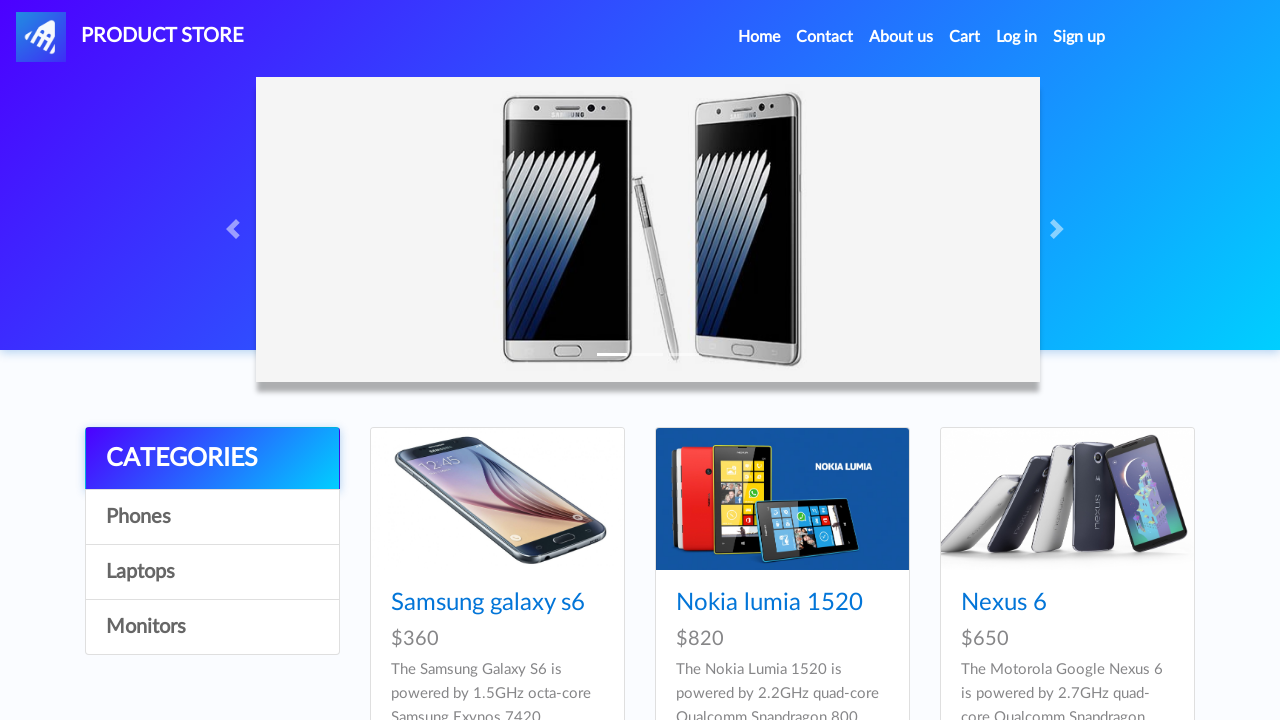

Clicked on Samsung Galaxy S6 product link at (488, 603) on xpath=//a[text()='Samsung galaxy s6']
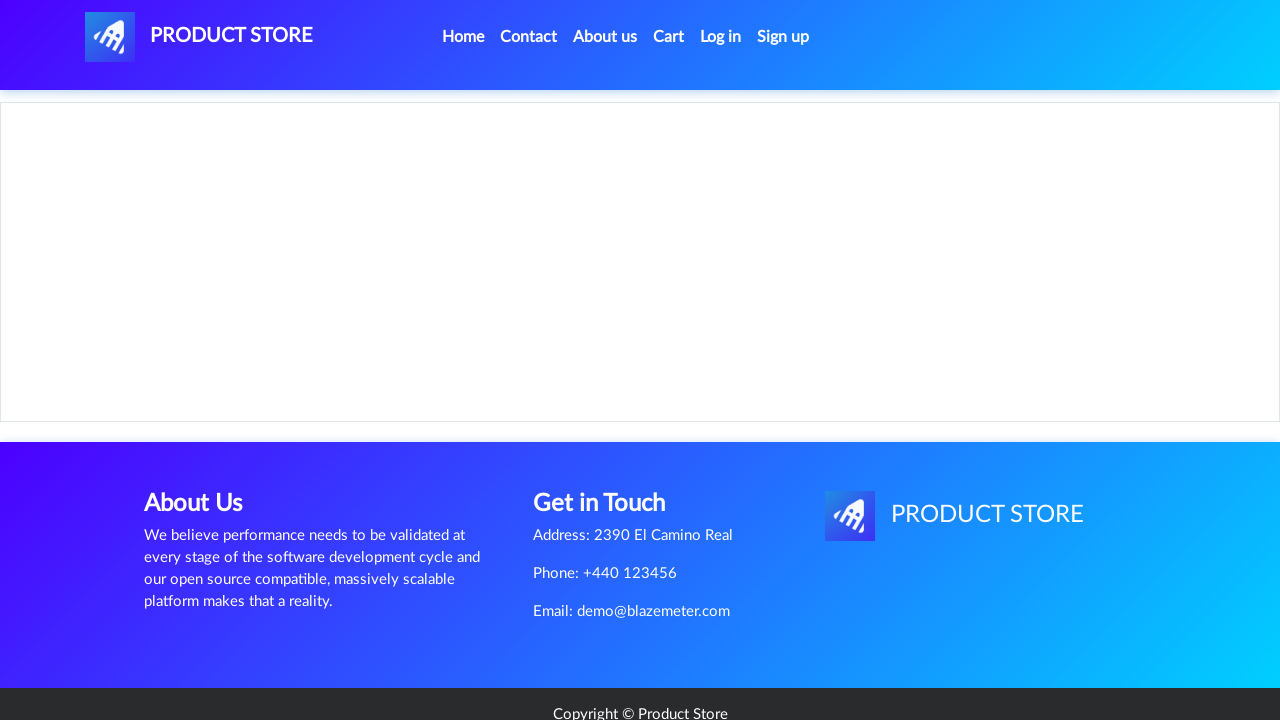

Waited for product page to load
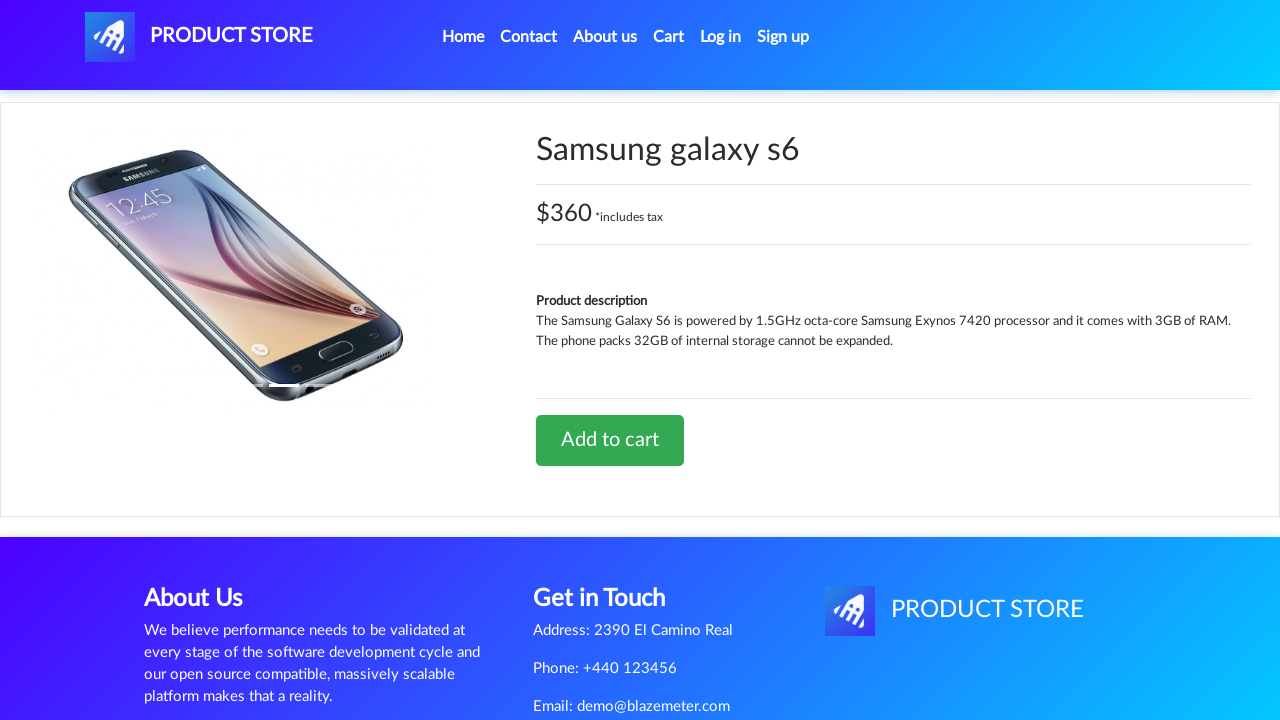

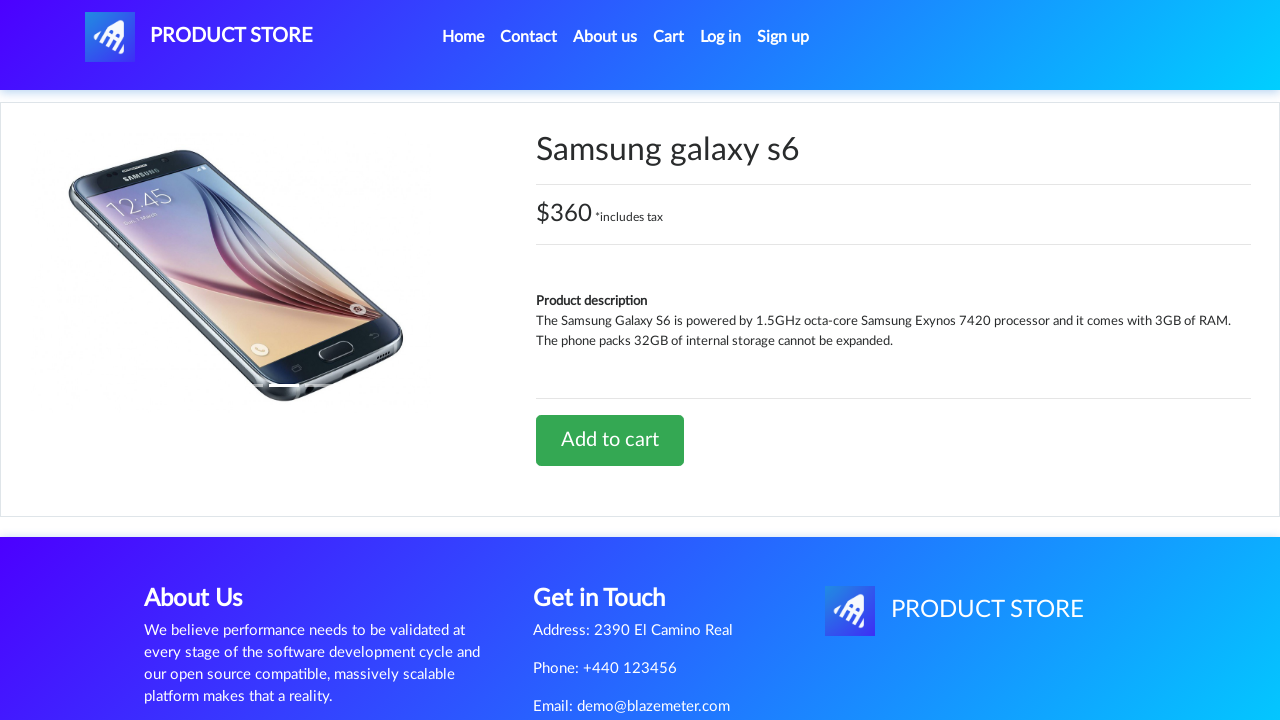